Tests interaction with shadow DOM elements on the SelectorHub practice page by scrolling to an element and filling a pizza input field within nested shadow roots

Starting URL: https://selectorshub.com/xpath-practice-page/

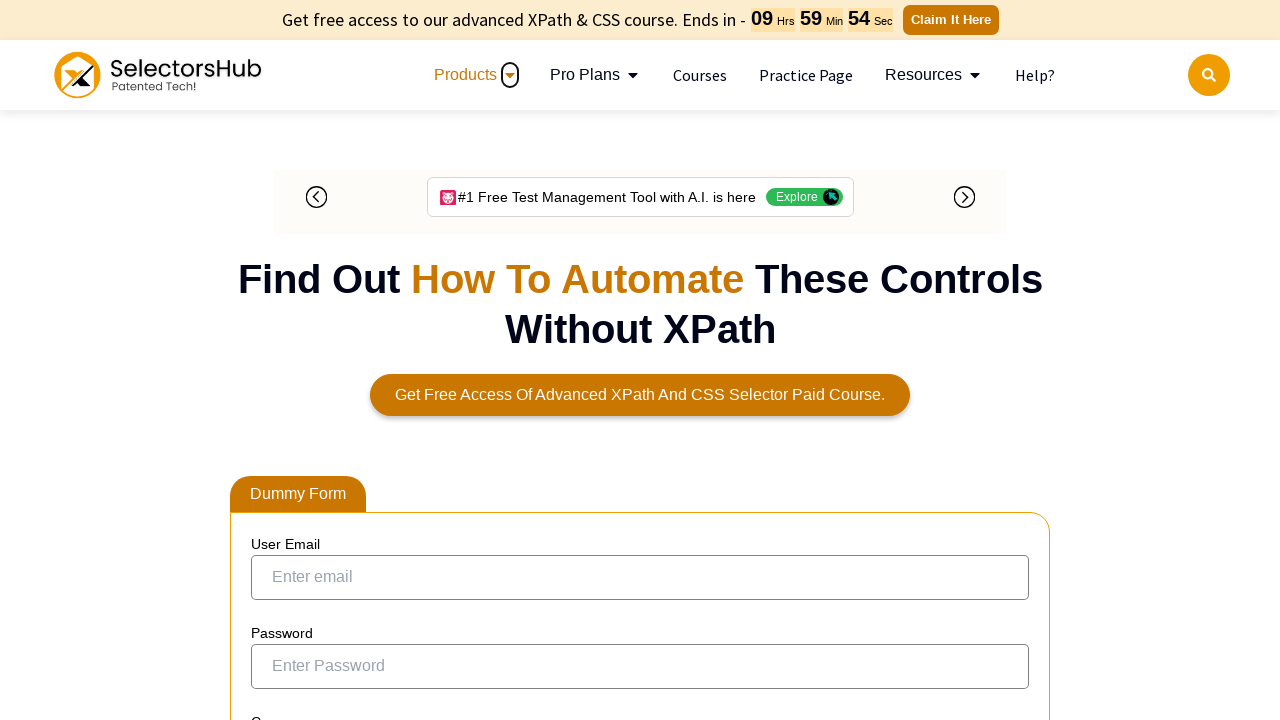

Scrolled to userName div element
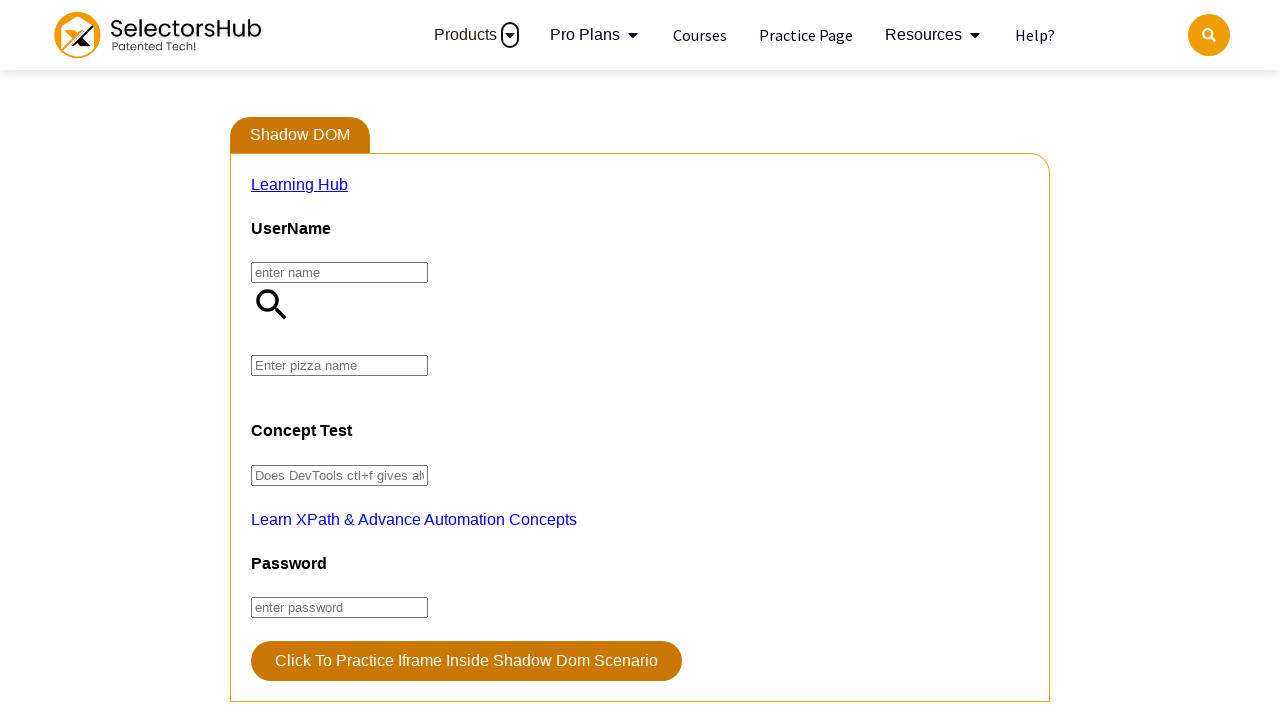

Waited 3 seconds for animations to complete
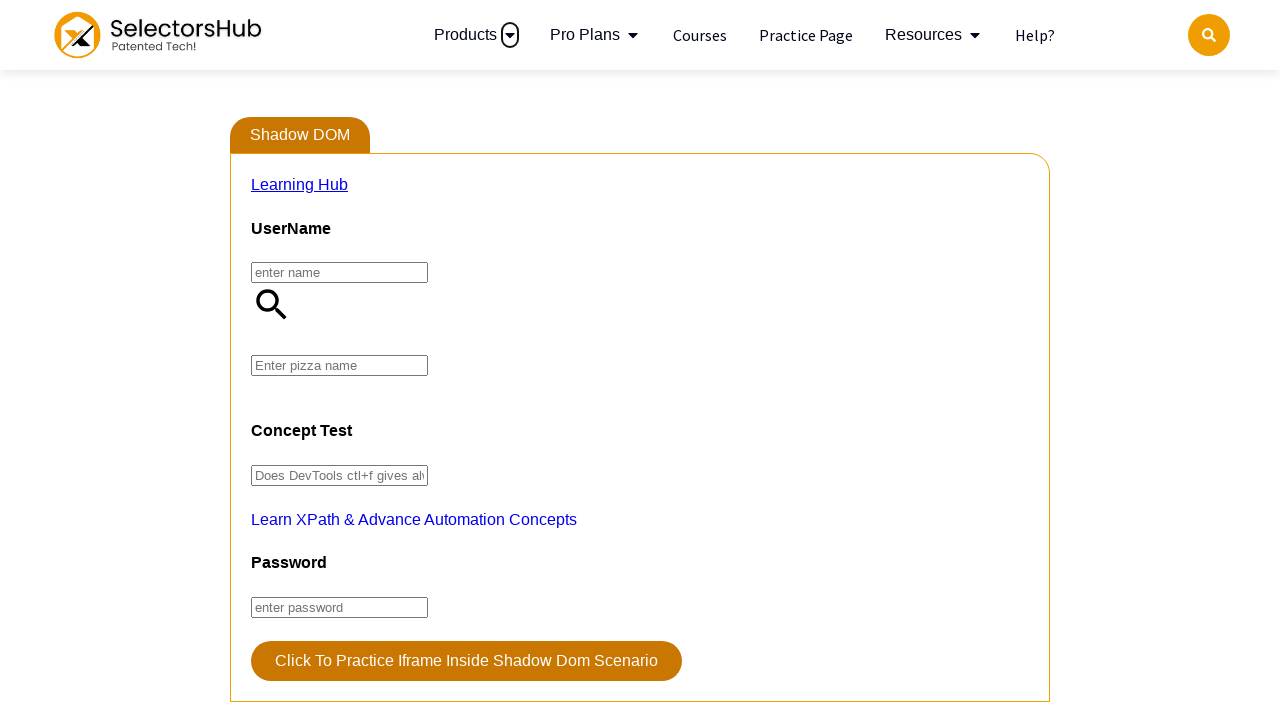

Set pizza input field value to 'farmhouse' through nested shadow roots
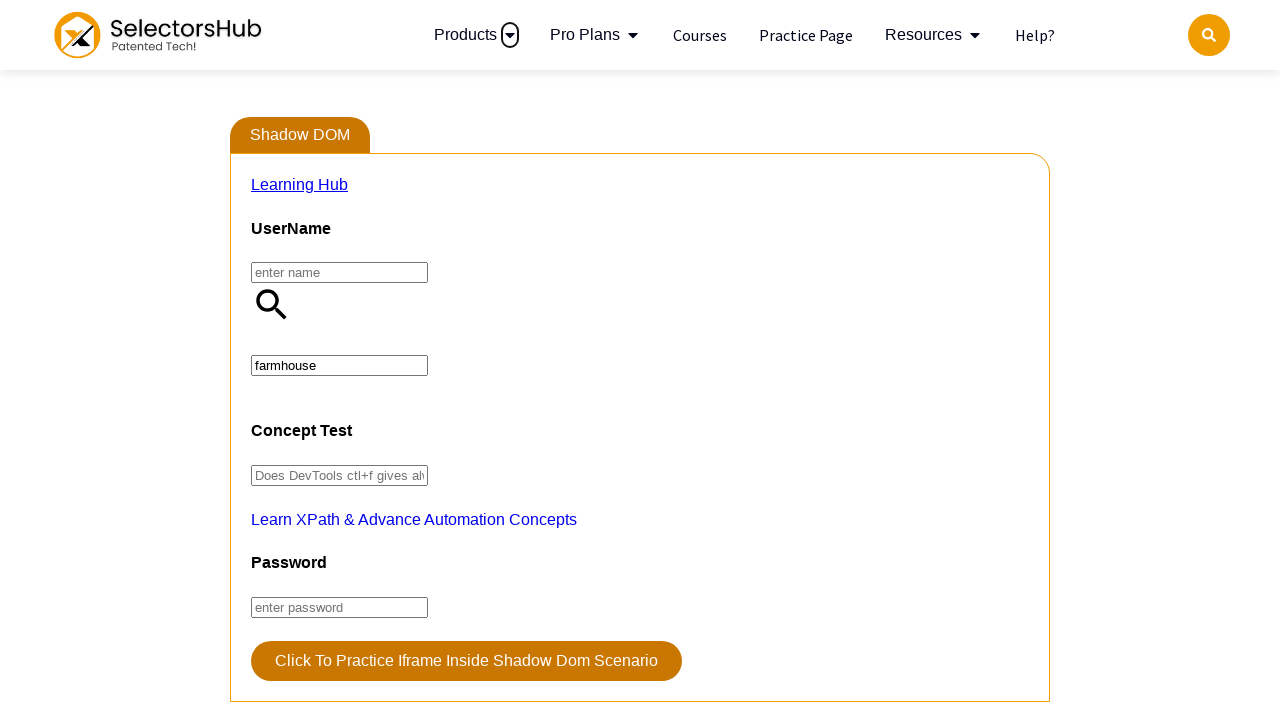

Dispatched input event on pizza field to ensure value is registered
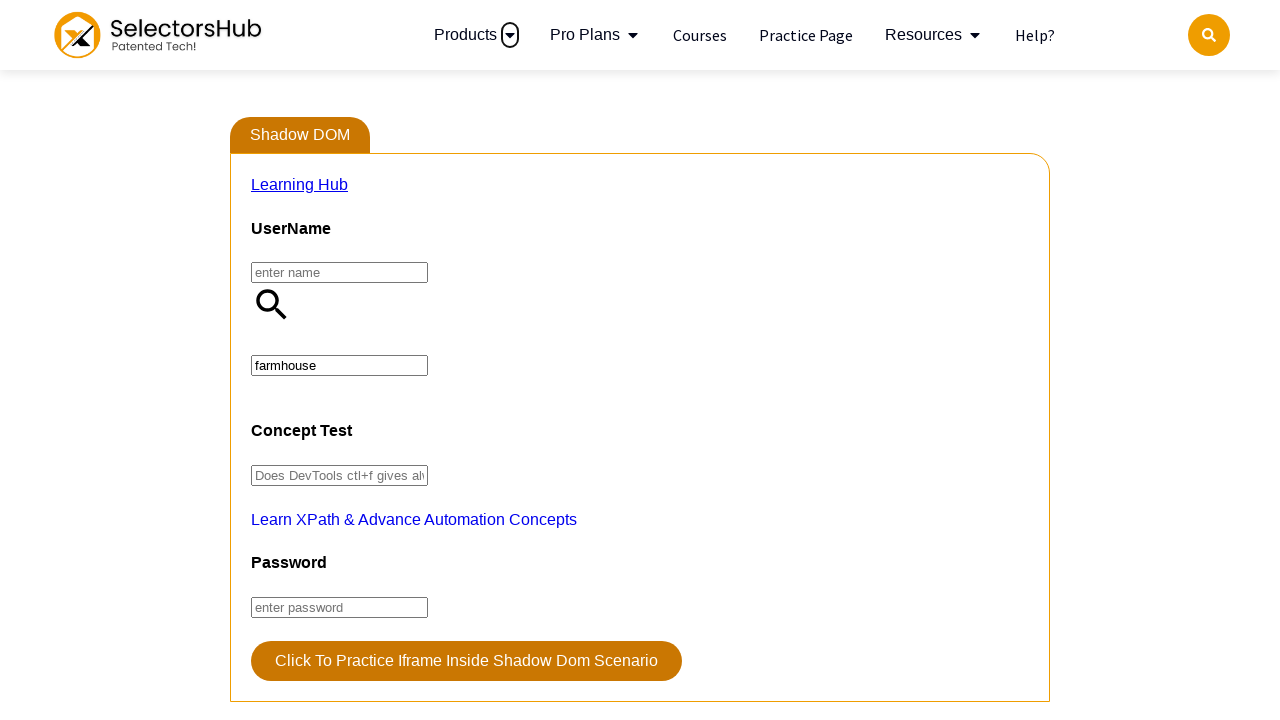

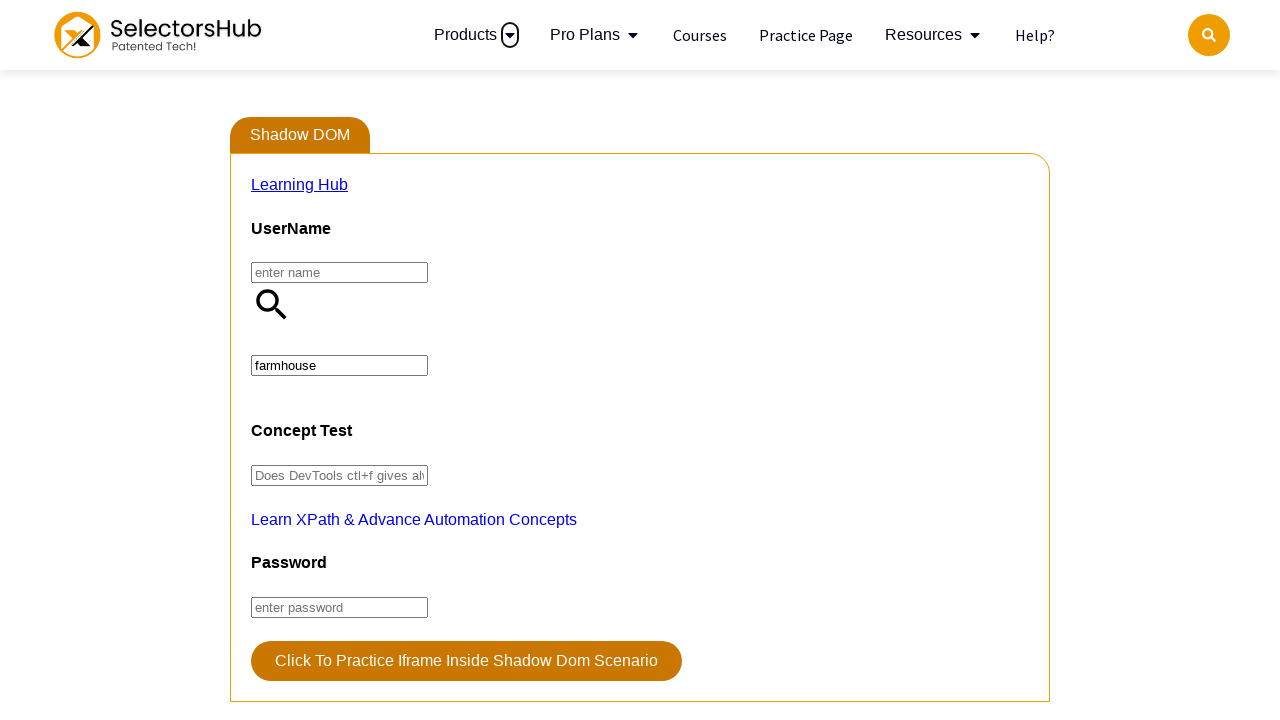